Tests right-click functionality by performing a context click on a button element

Starting URL: https://demoqa.com/buttons

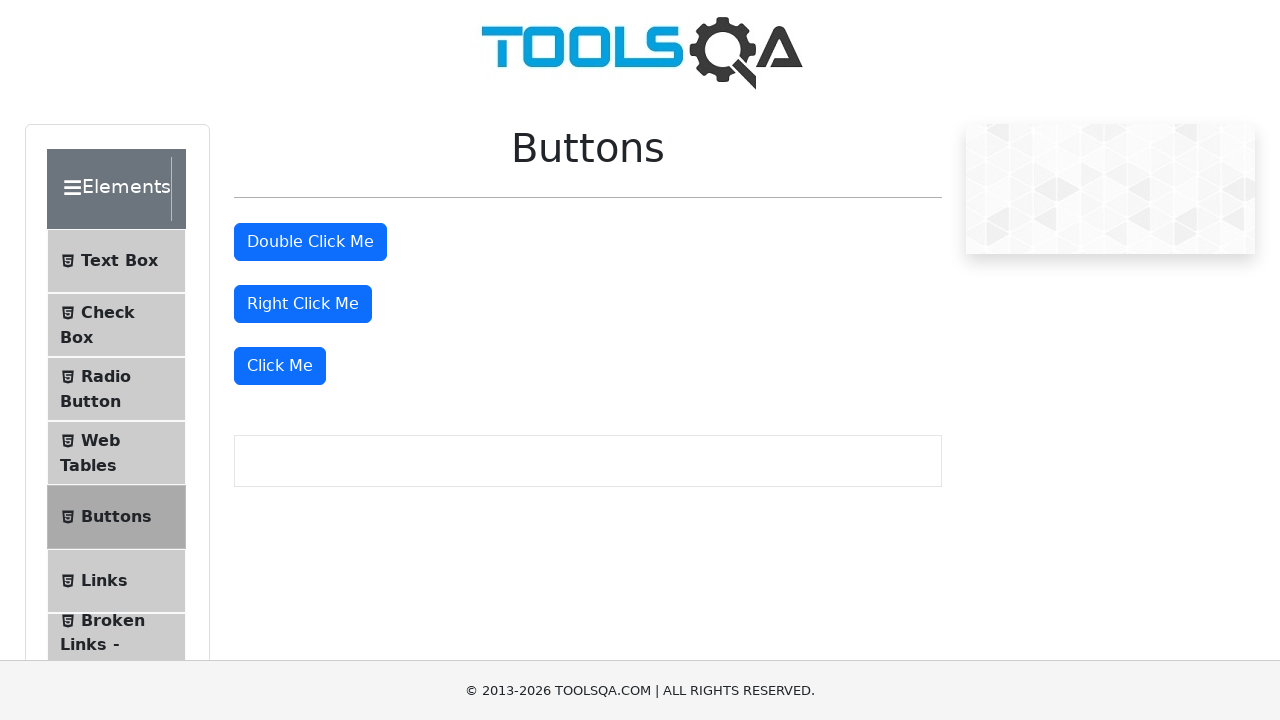

Located the right-click button element (#rightClickBtn)
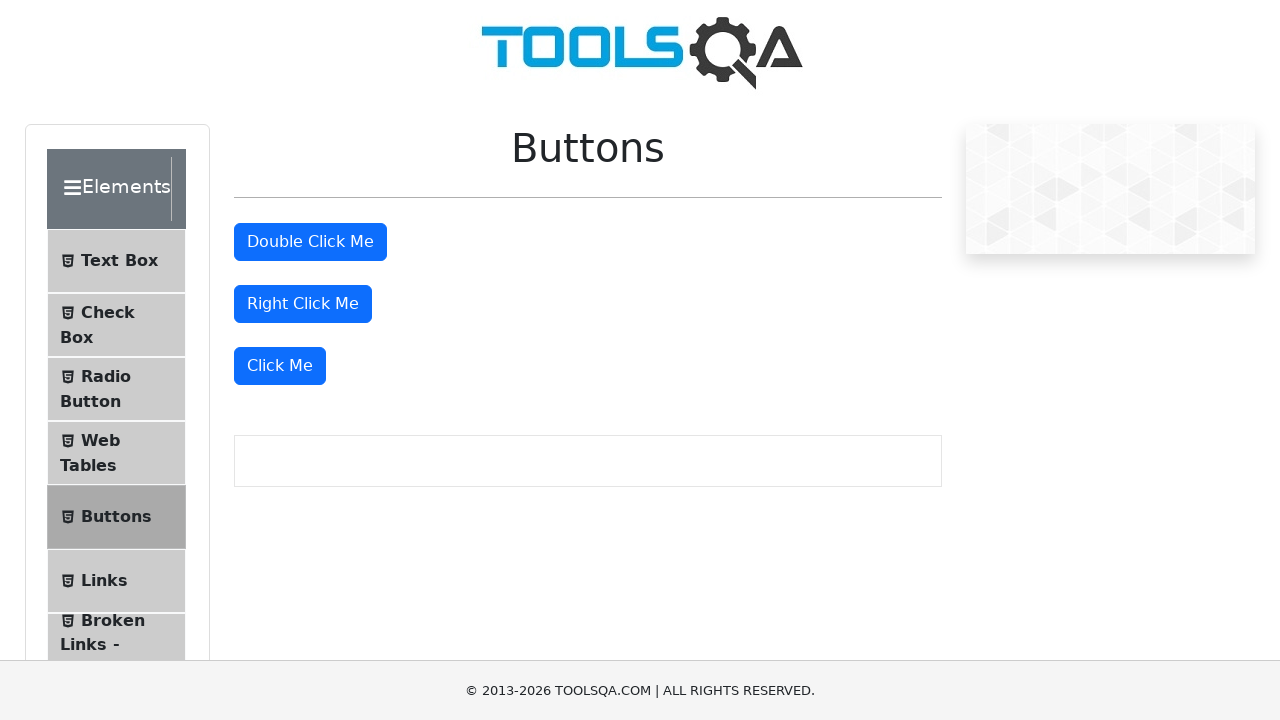

Performed right-click (context click) on the button element at (303, 304) on #rightClickBtn
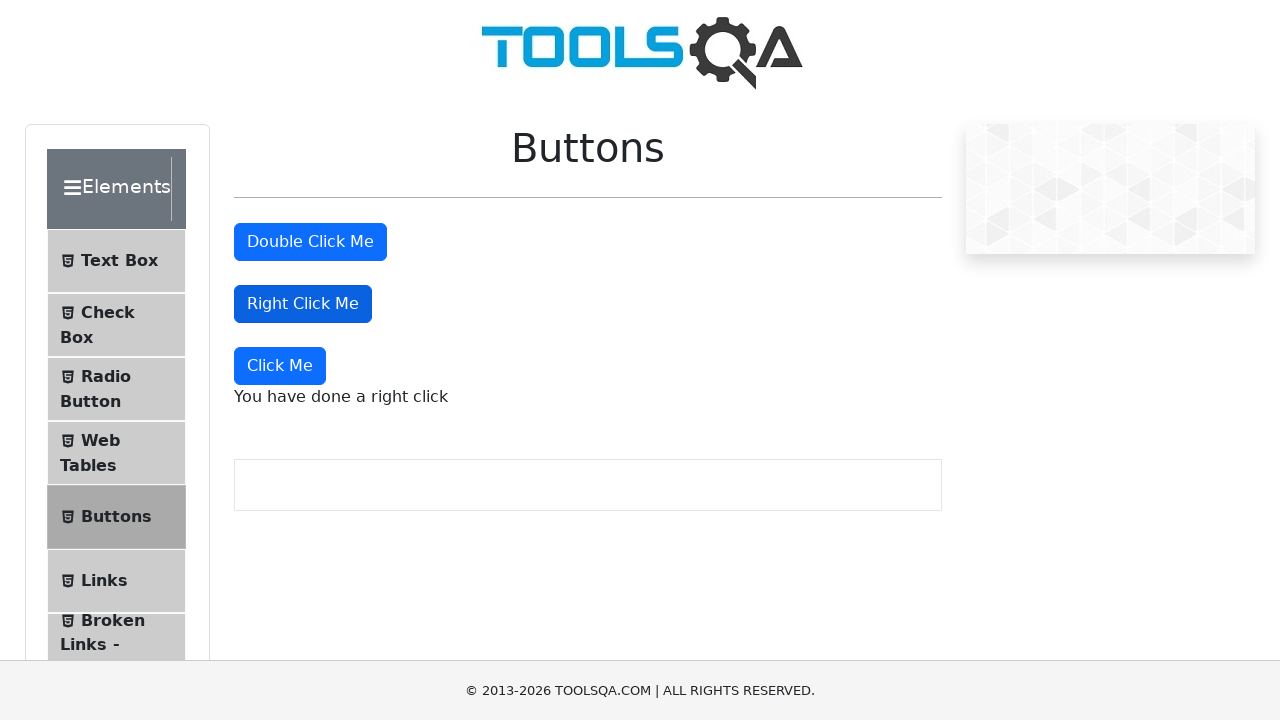

Waited 1 second to observe right-click context menu result
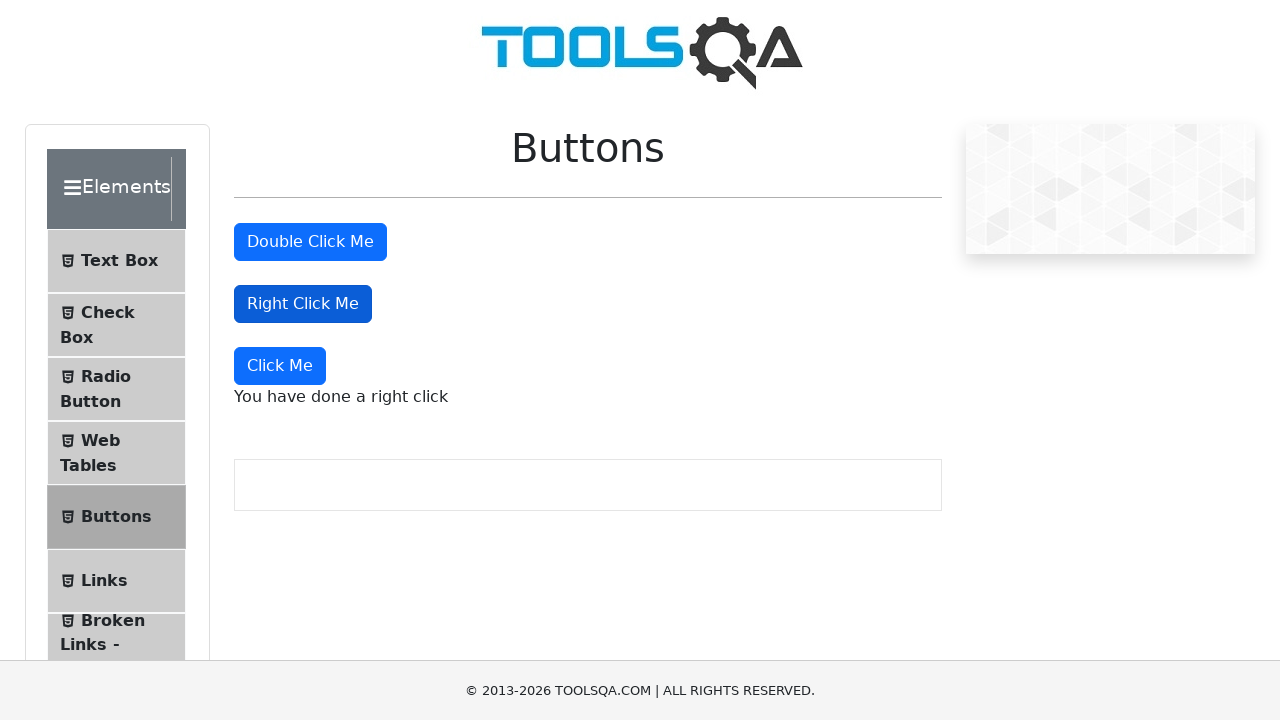

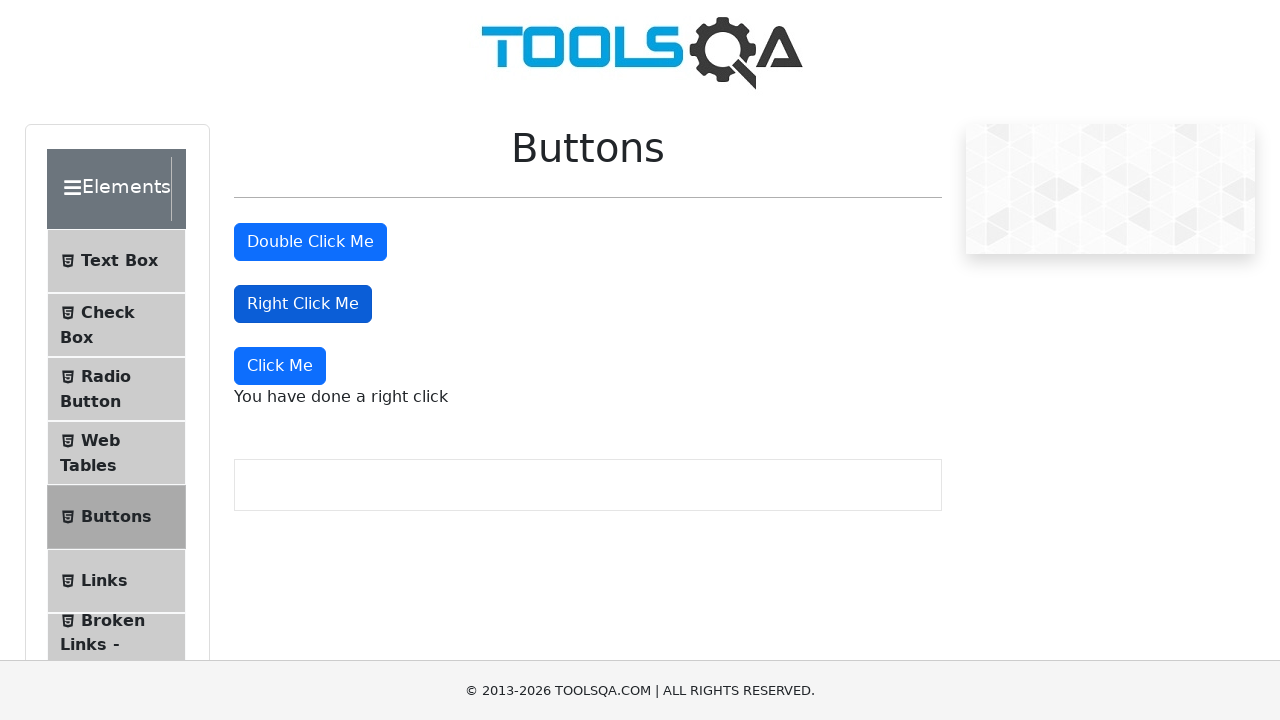